Tests displaying jQuery Growl notification messages on a page by injecting jQuery, jQuery Growl library, and its styles, then triggering notification displays.

Starting URL: http://the-internet.herokuapp.com

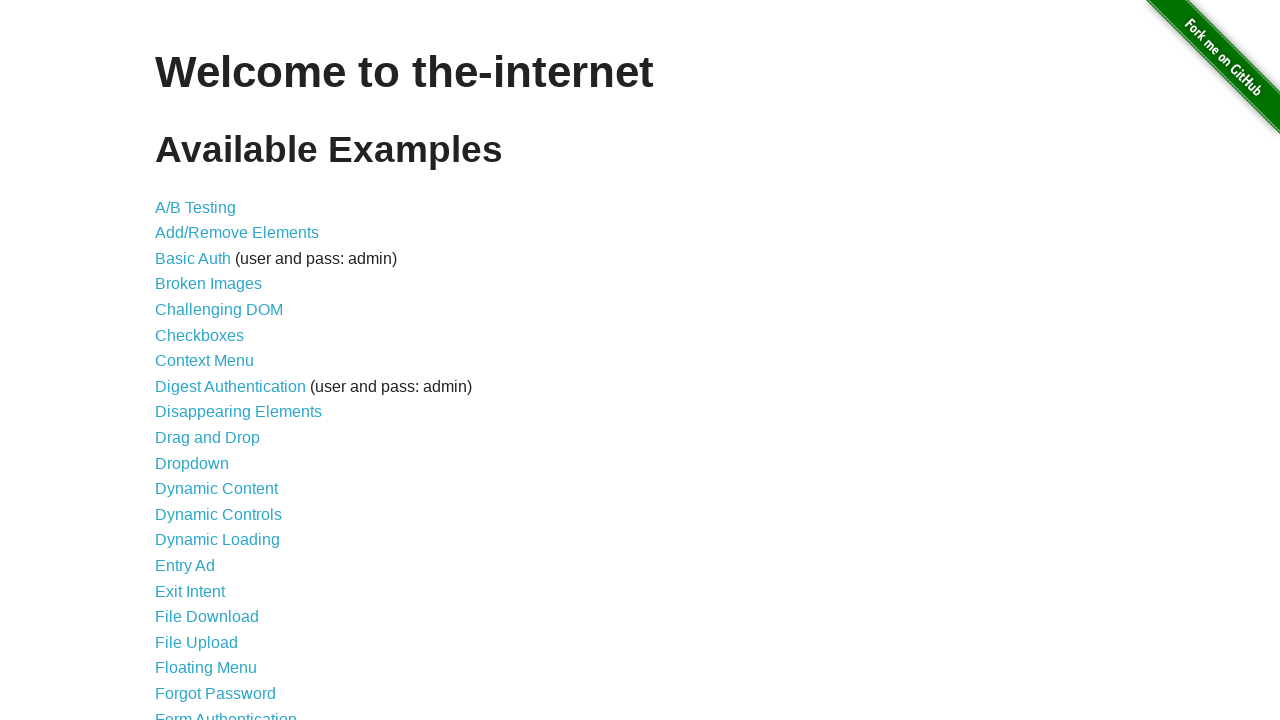

Navigated to the-internet.herokuapp.com
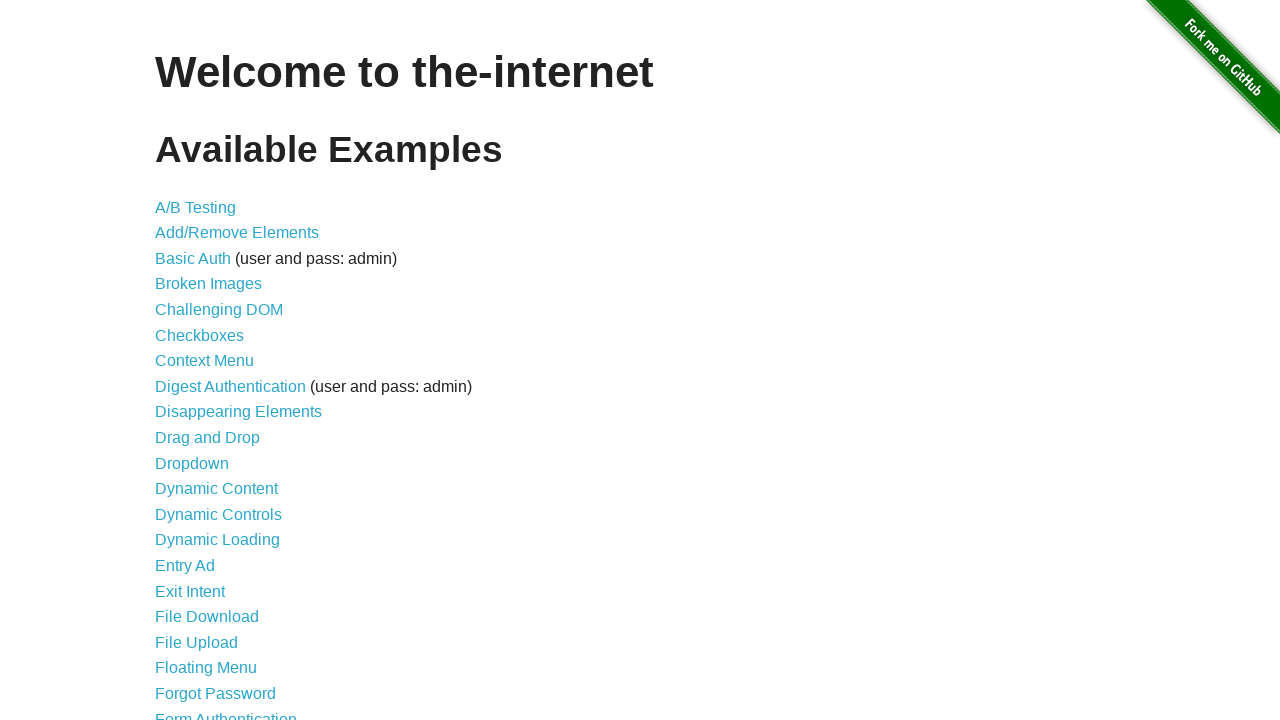

Injected jQuery library into page if not already present
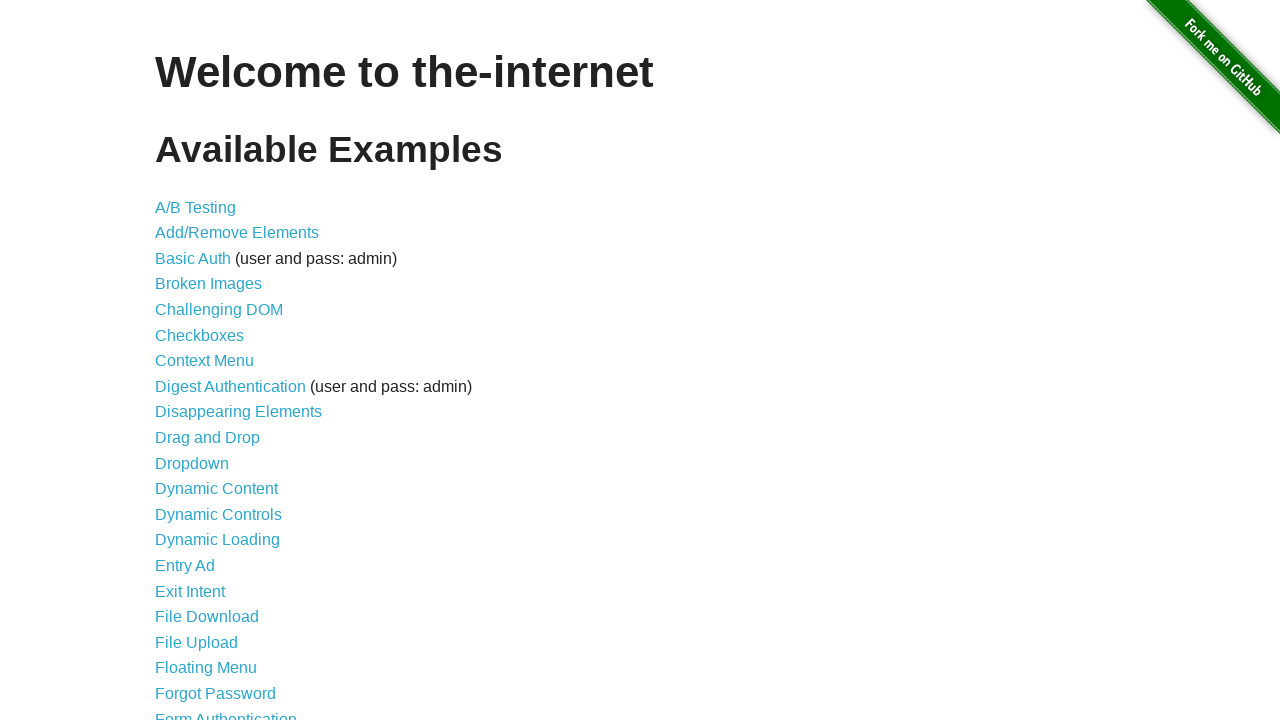

jQuery library loaded and ready
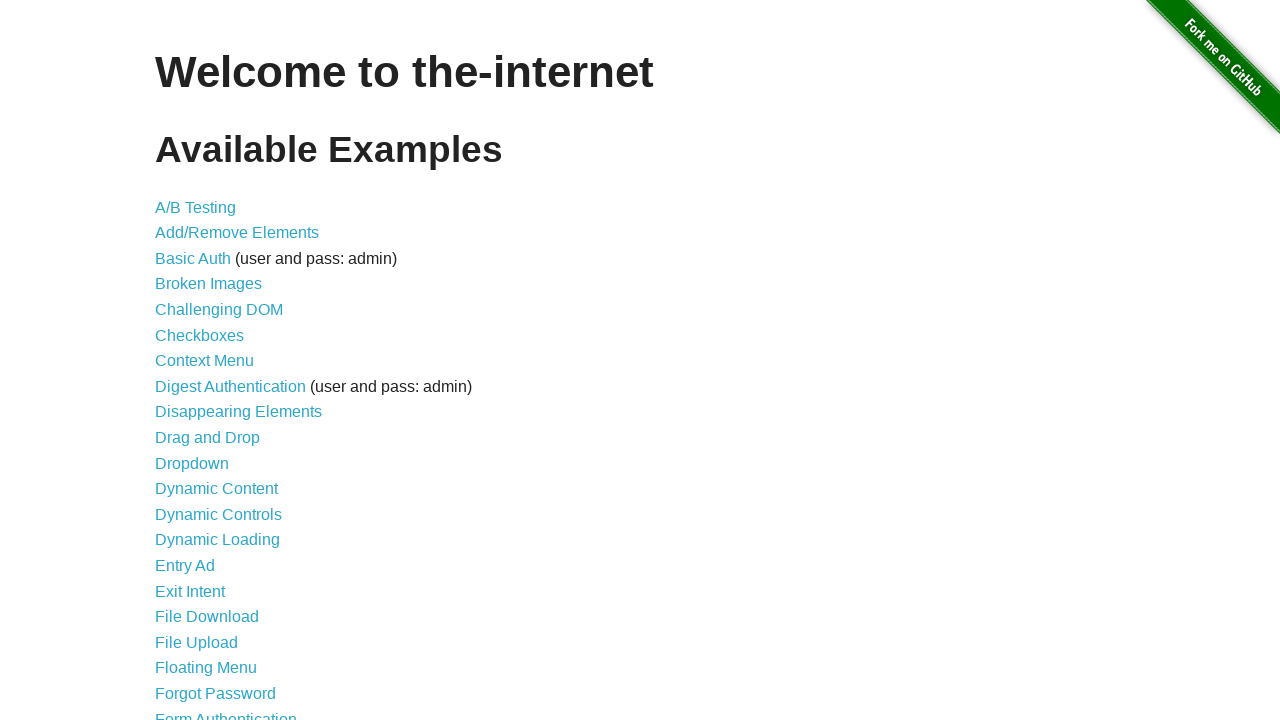

Injected jQuery Growl library into page
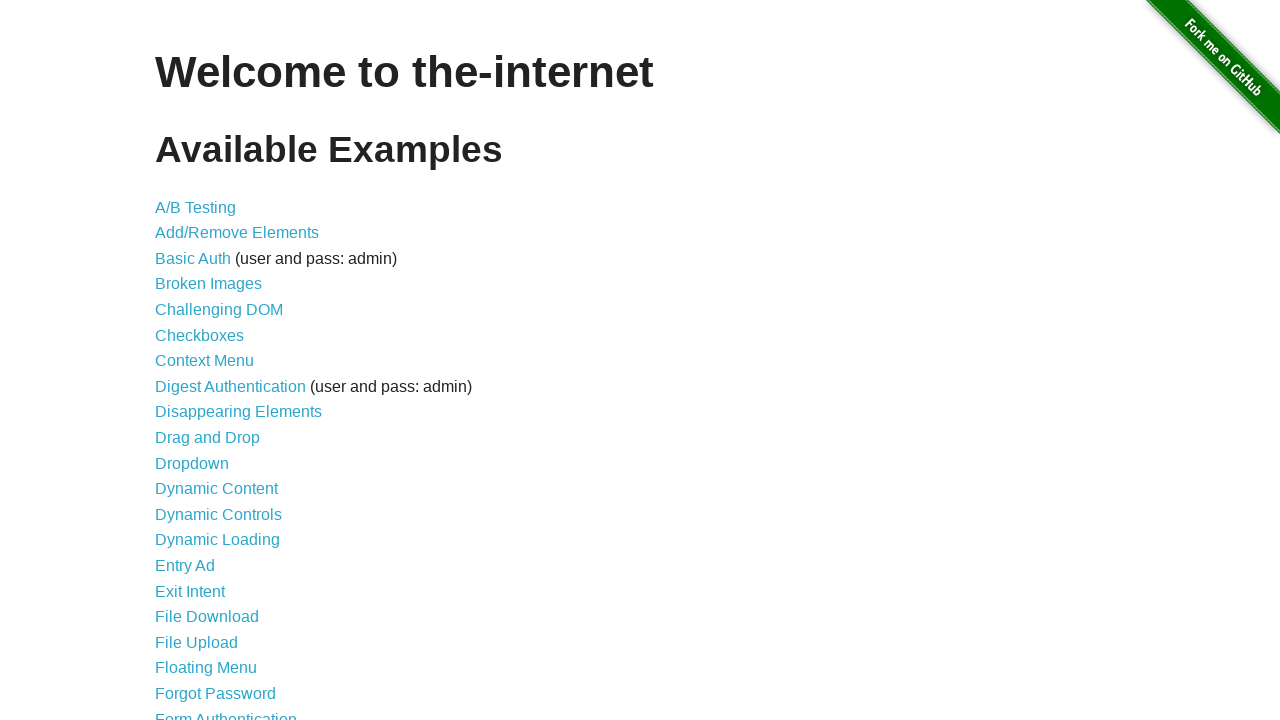

Injected jQuery Growl CSS styles into page
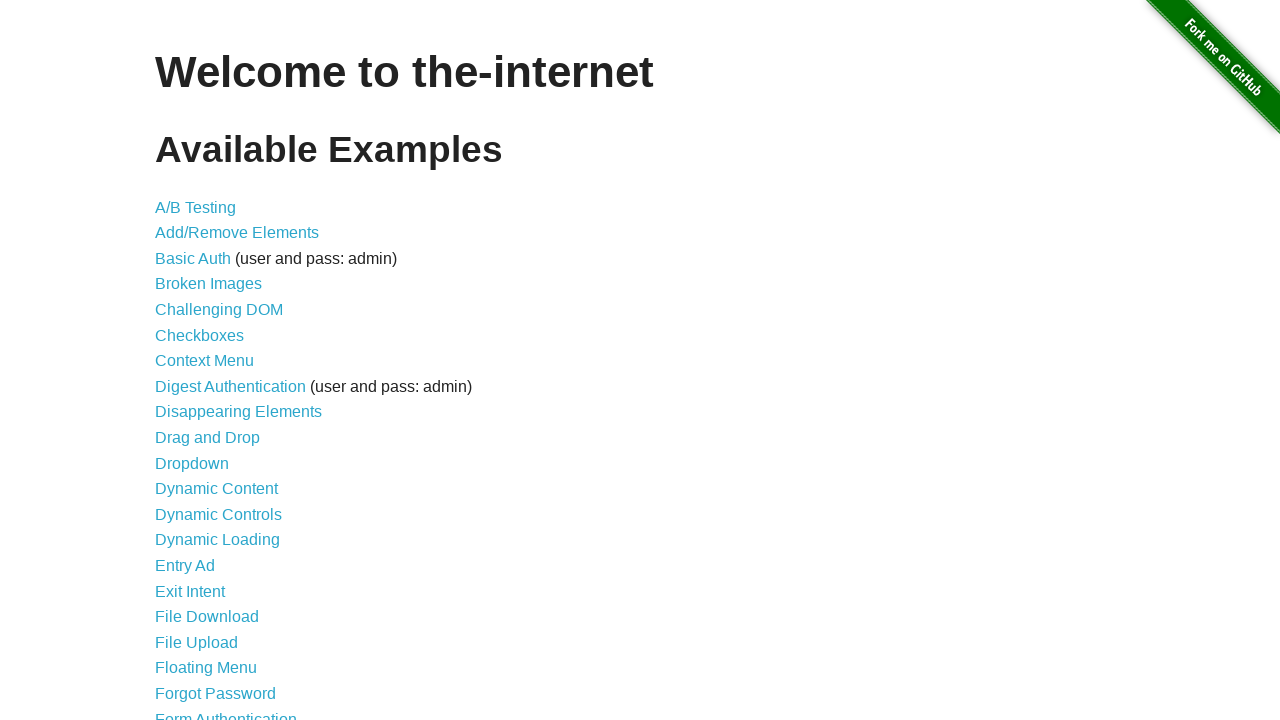

jQuery Growl library ready to use
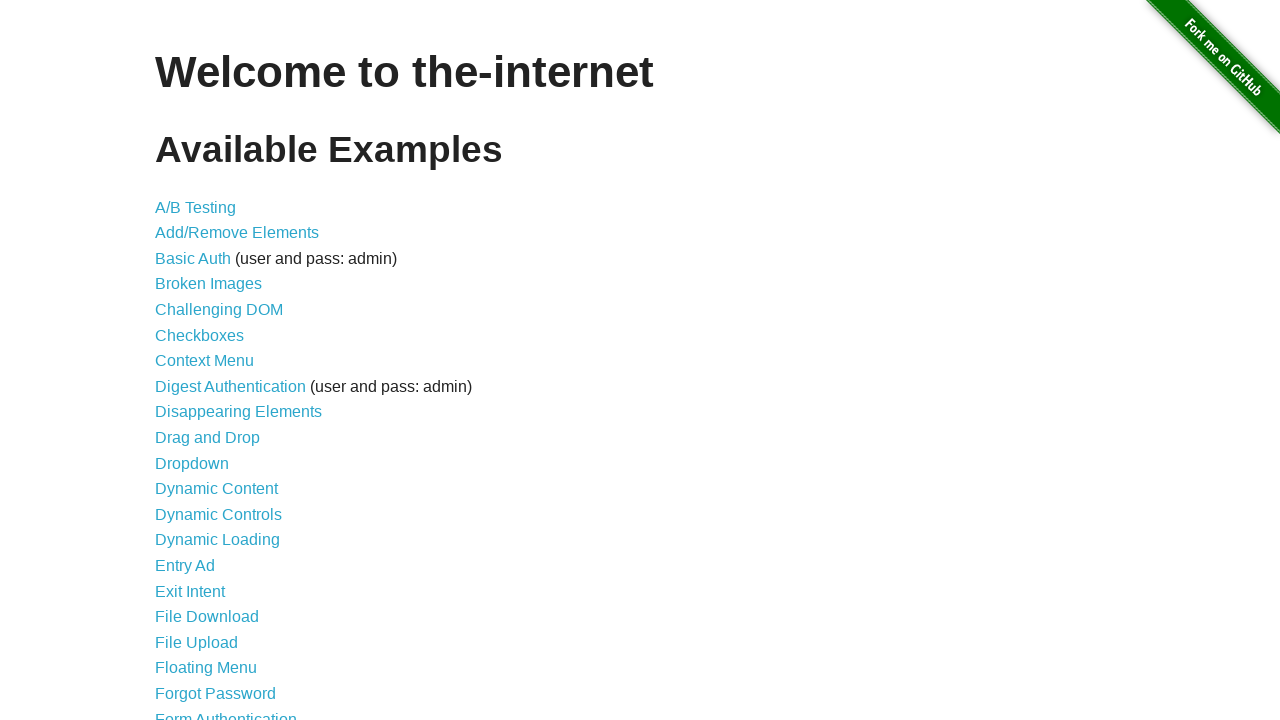

Displayed default growl notification with title 'GET' and message '/'
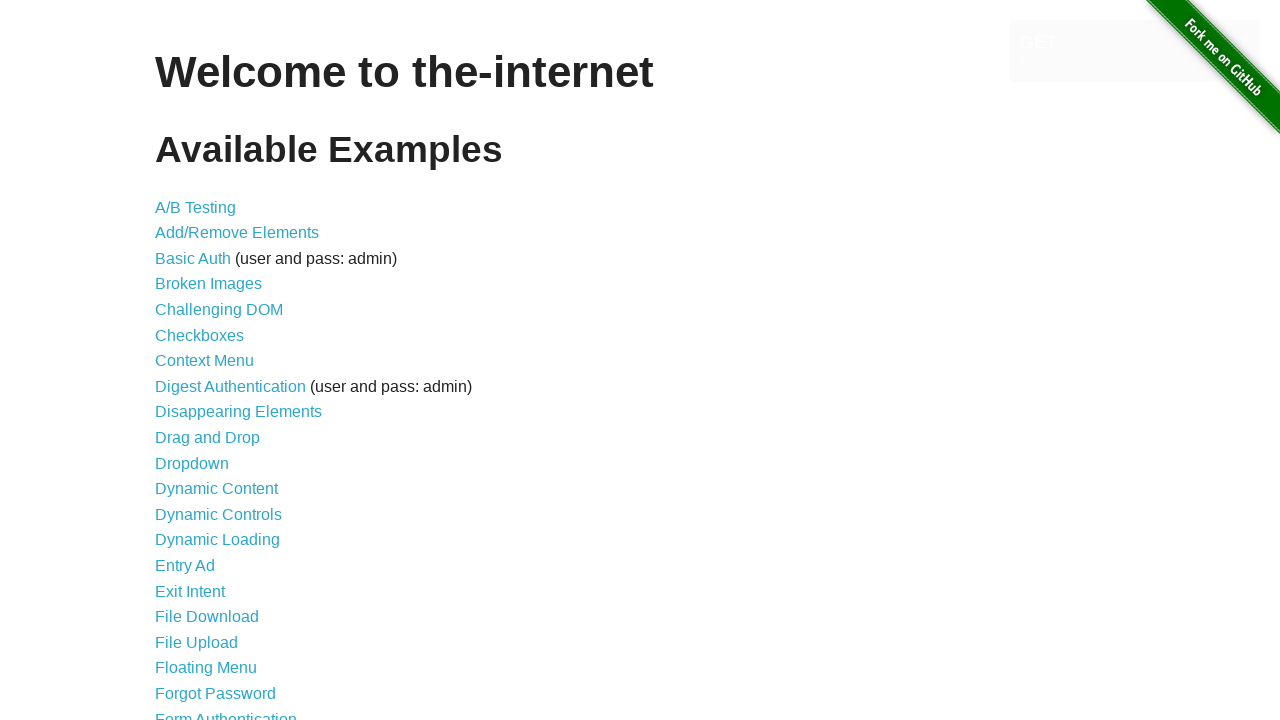

Displayed error growl notification with title 'ERROR'
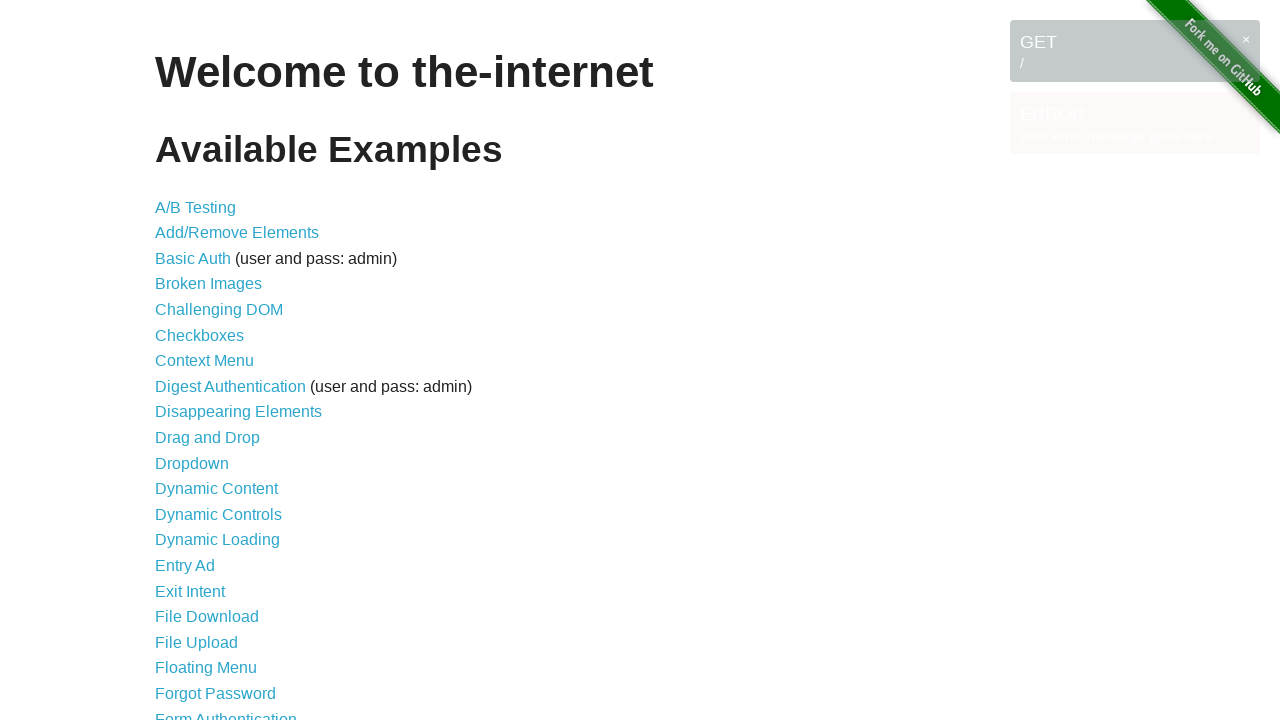

Displayed notice growl notification with title 'Notice'
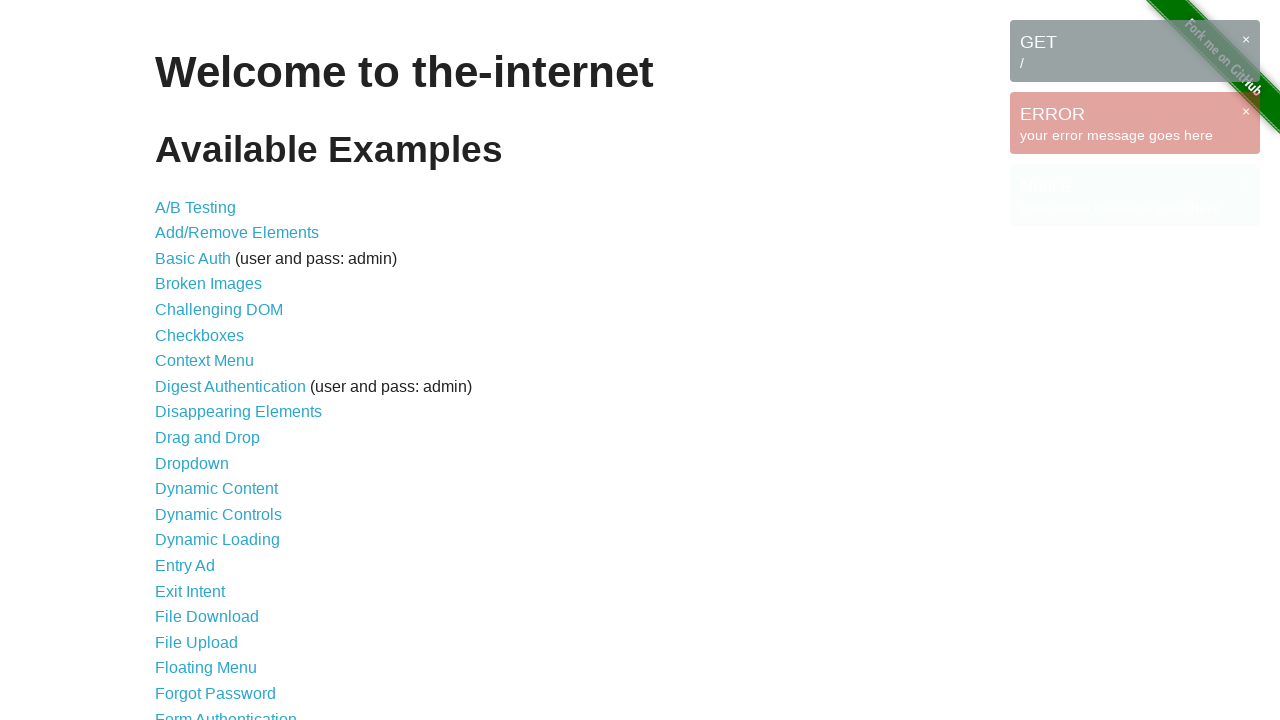

Displayed warning growl notification with title 'Warning!'
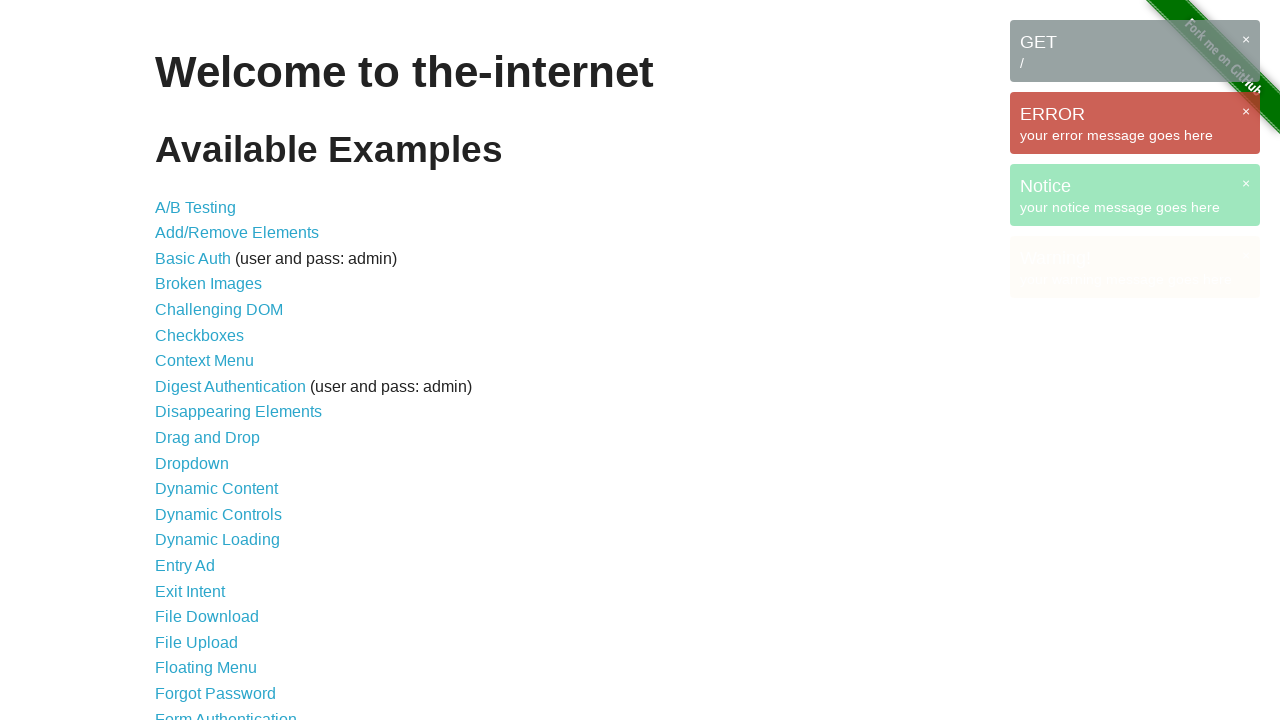

All growl notification messages are visible on page
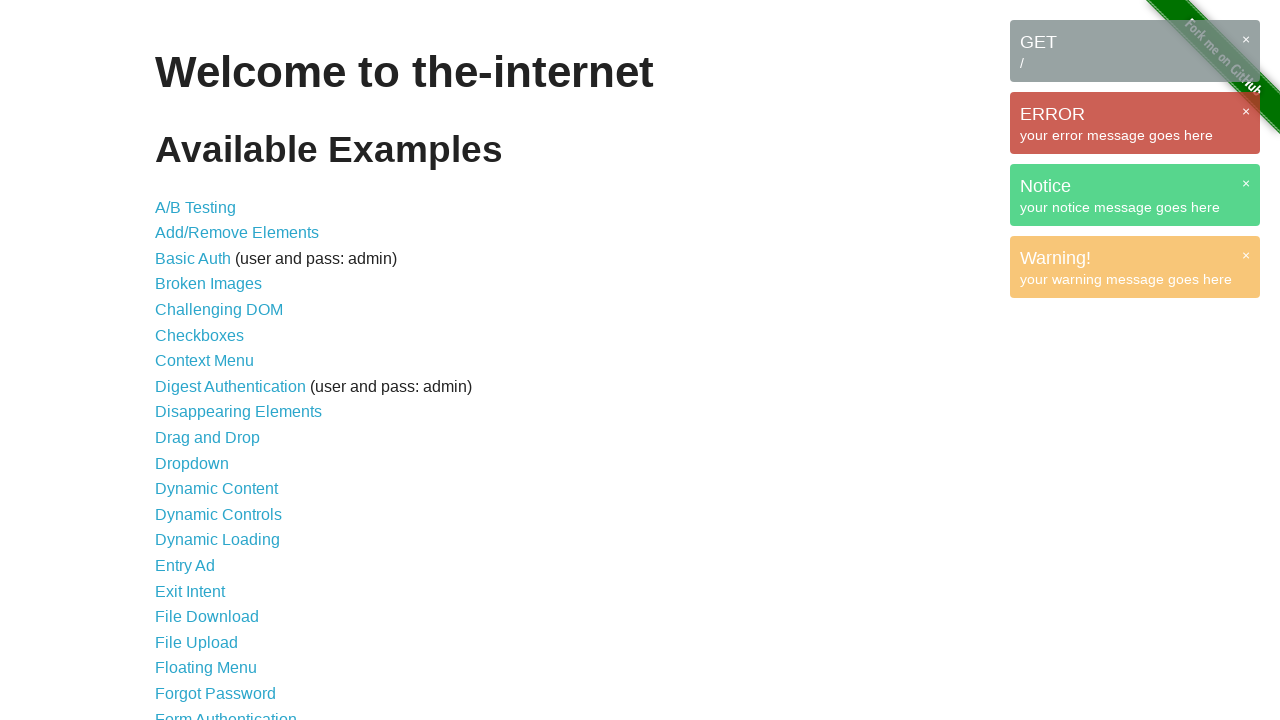

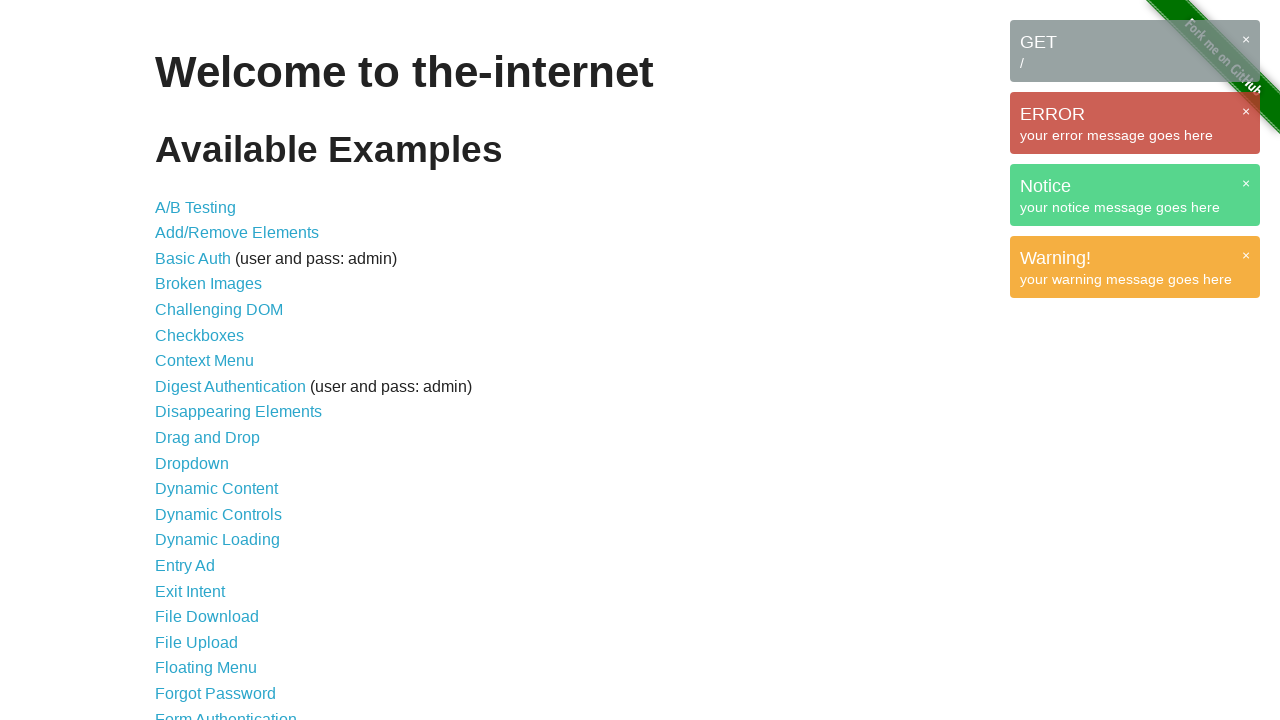